Tests dropdown selection functionality by selecting options using different methods (index, value, and visible text) on three different select elements

Starting URL: https://sahitest.com/demo/selectTest.htm

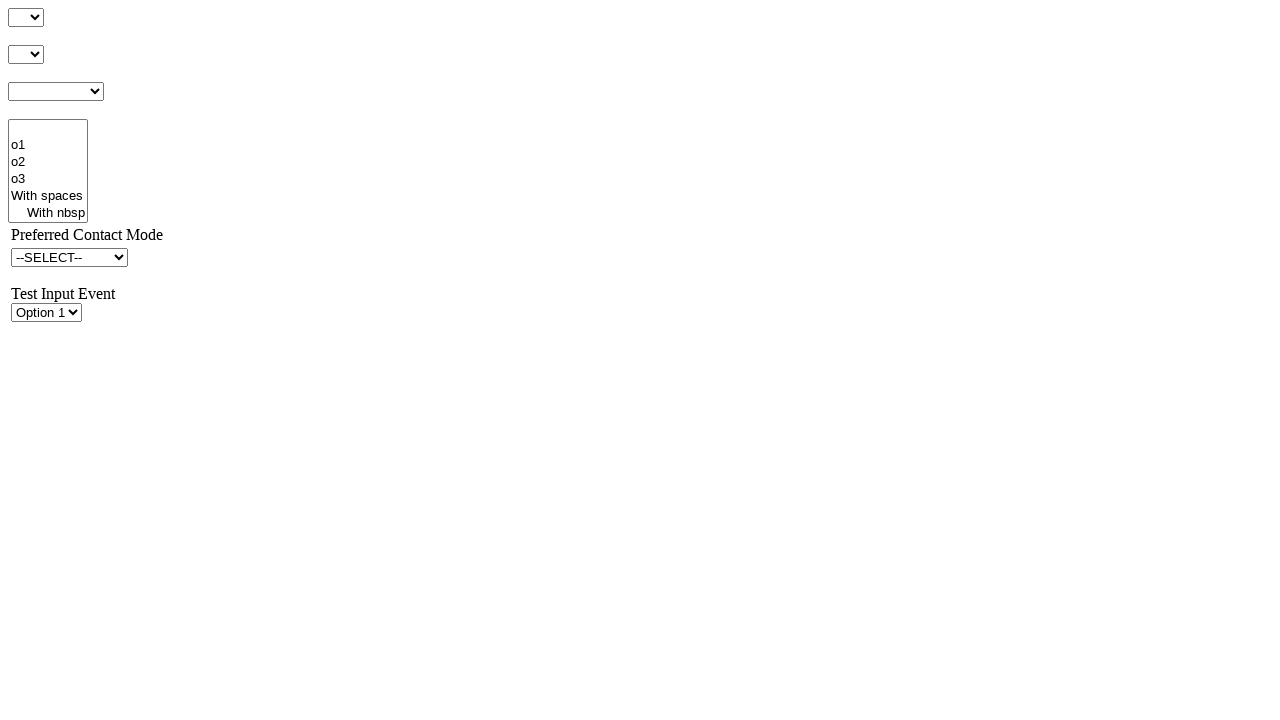

Selected option at index 2 in first dropdown (#s1Id) on #s1Id
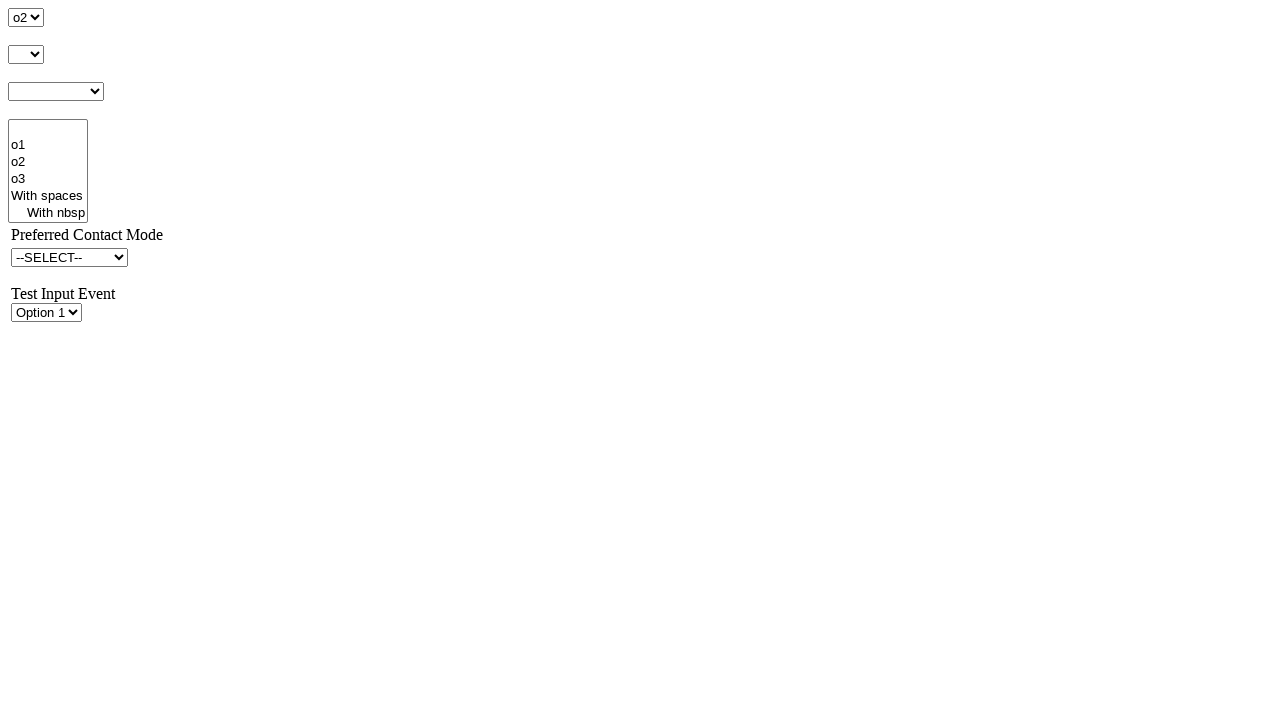

Selected option with value 'o1' in second dropdown (#s2Id) on #s2Id
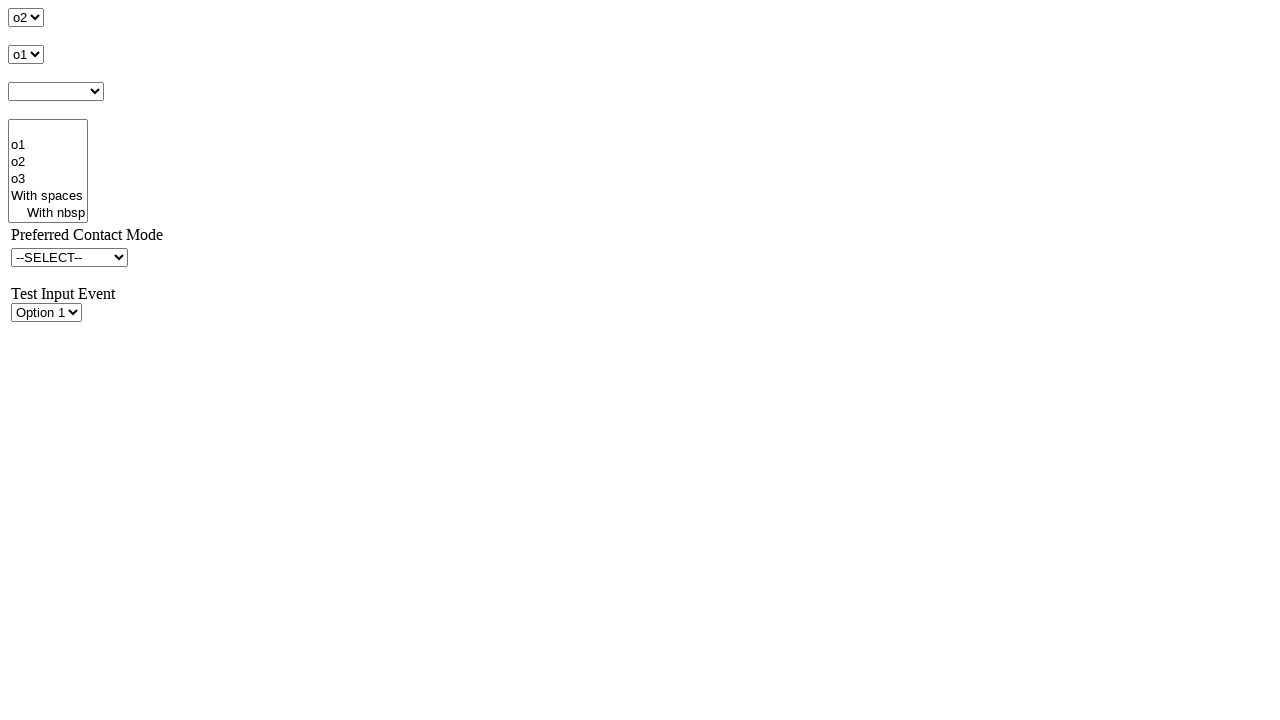

Selected option with visible text 'o3' in third dropdown (#s3Id) on #s3Id
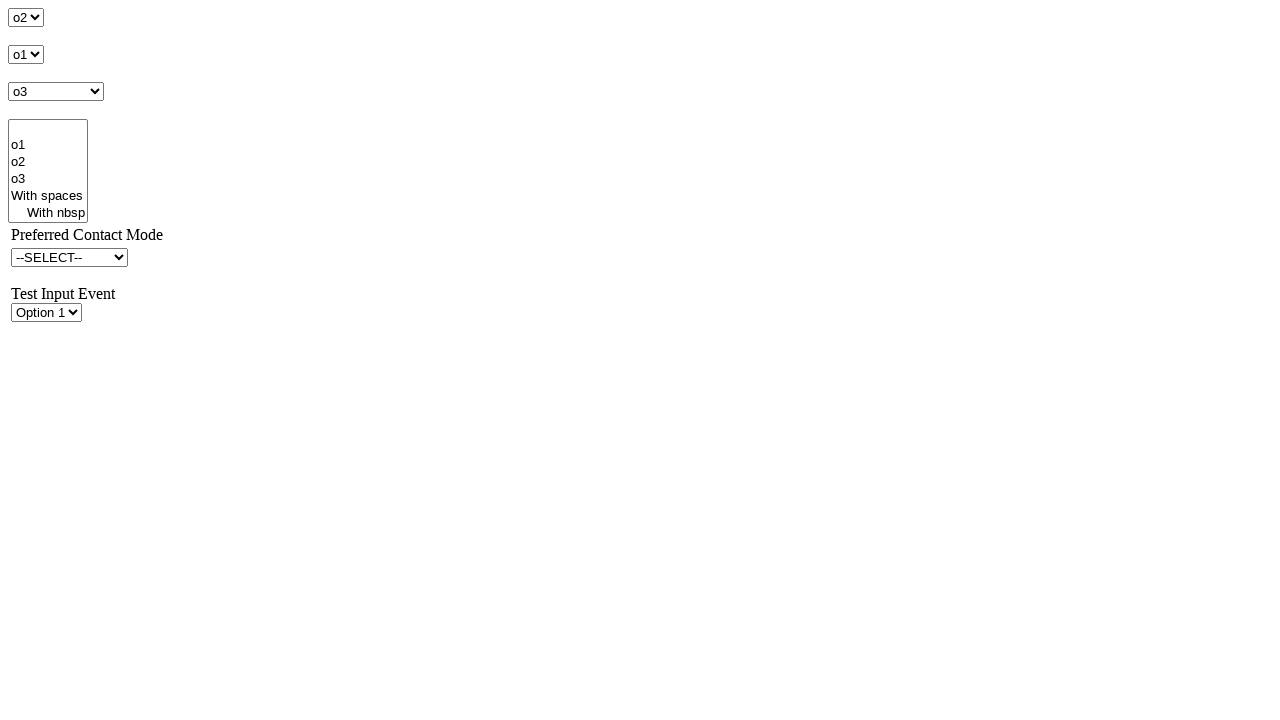

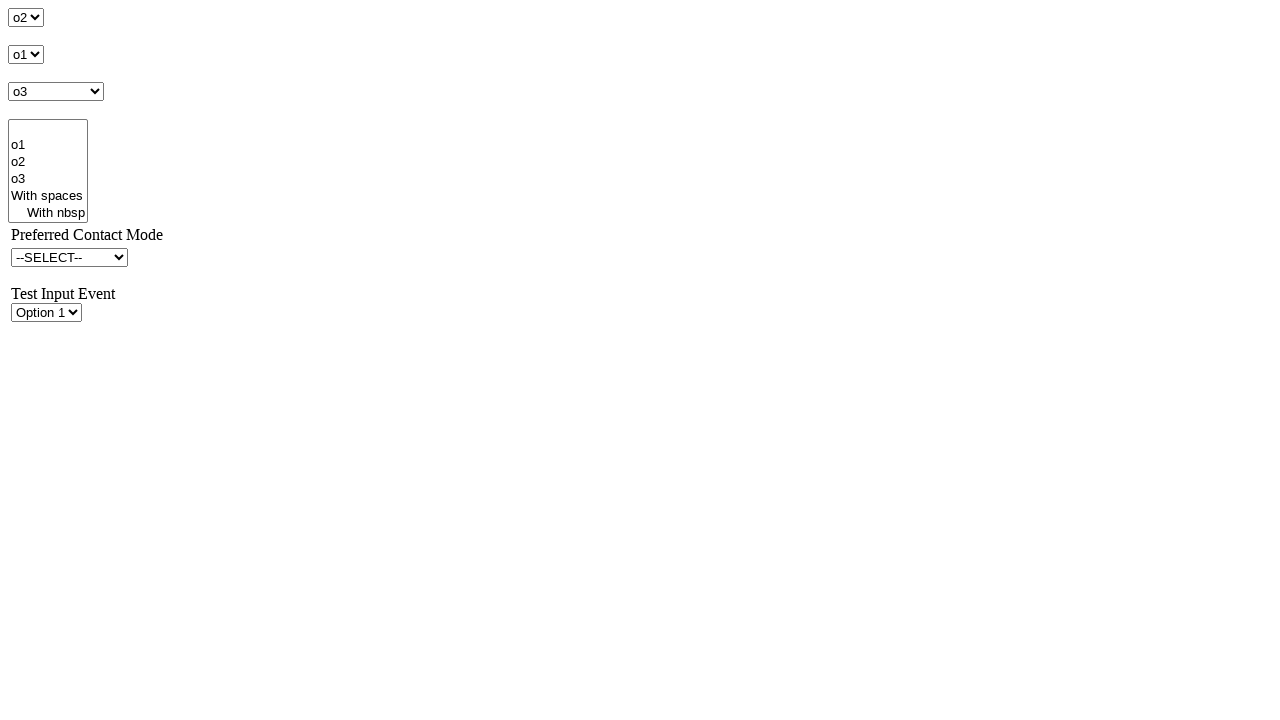